Tests double-click functionality on W3Schools demo page by switching to an iframe and performing a double-click action on a paragraph element containing "Double" text.

Starting URL: https://www.w3schools.com/jsref/tryit.asp?filename=tryjsref_ondblclick

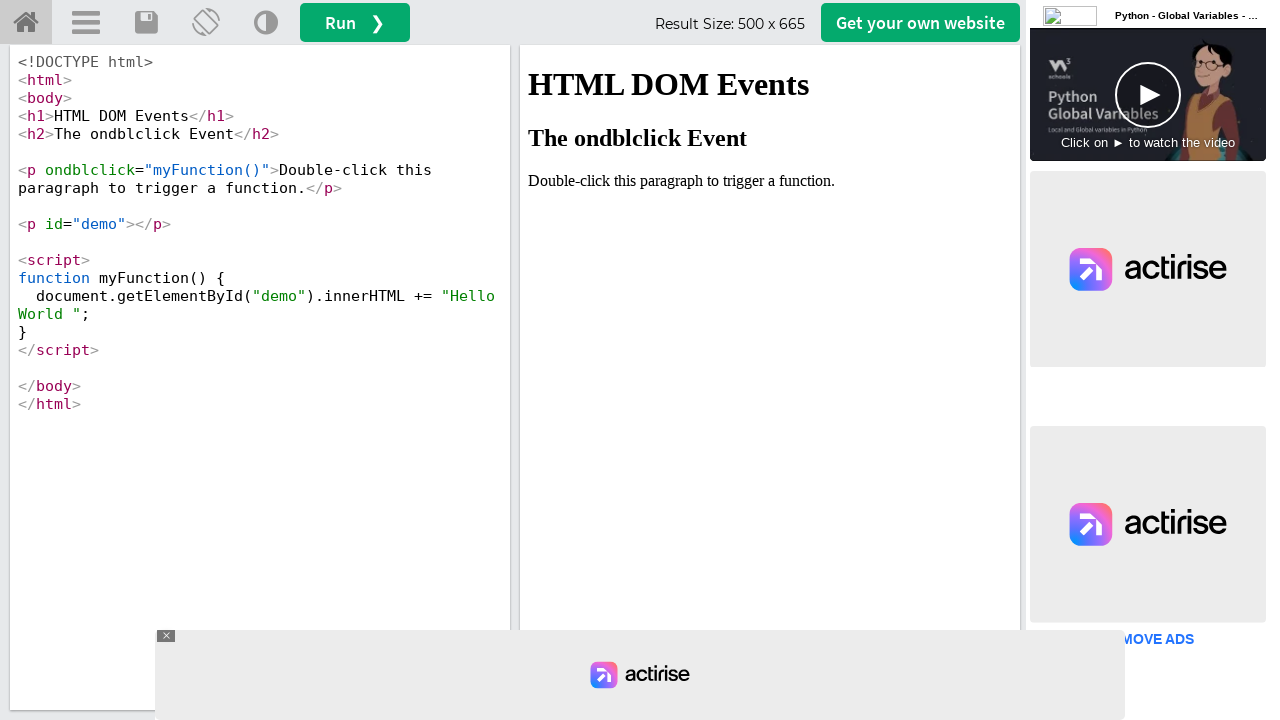

Located iframe with ID 'iframeResult'
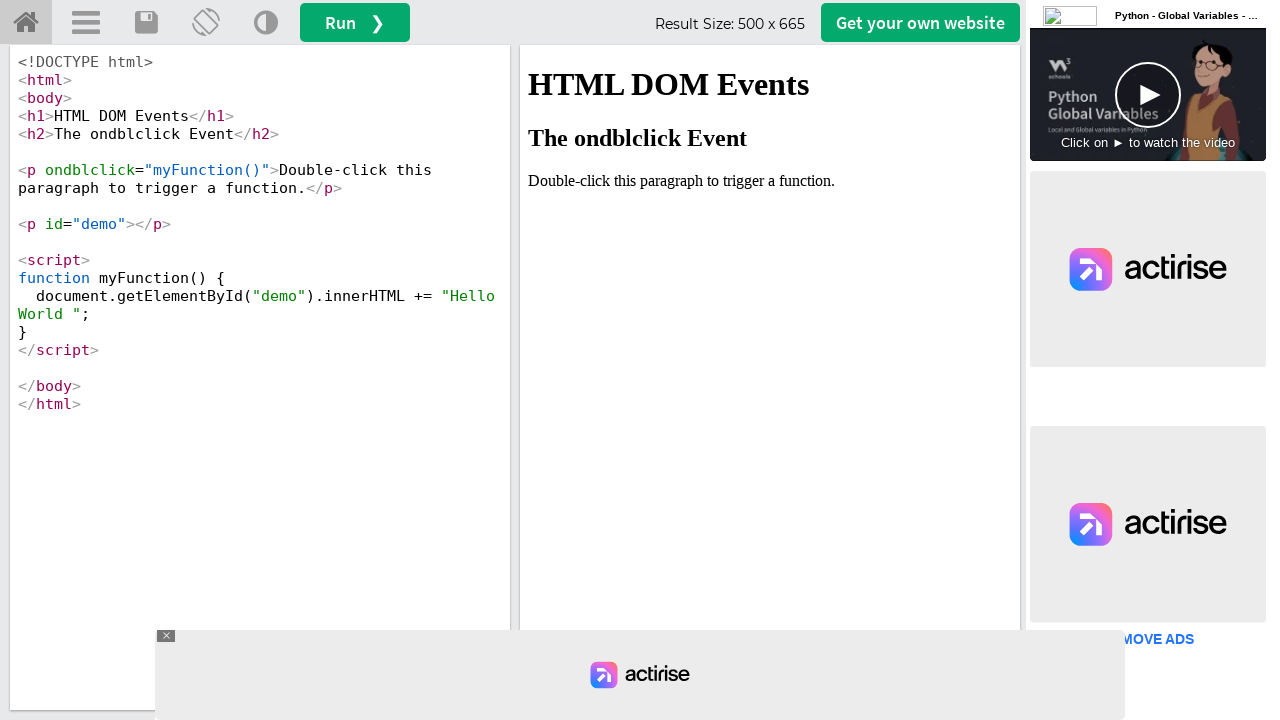

Double-clicked paragraph element containing 'Double' text at (770, 181) on #iframeResult >> internal:control=enter-frame >> xpath=//p[contains(text(),'Doub
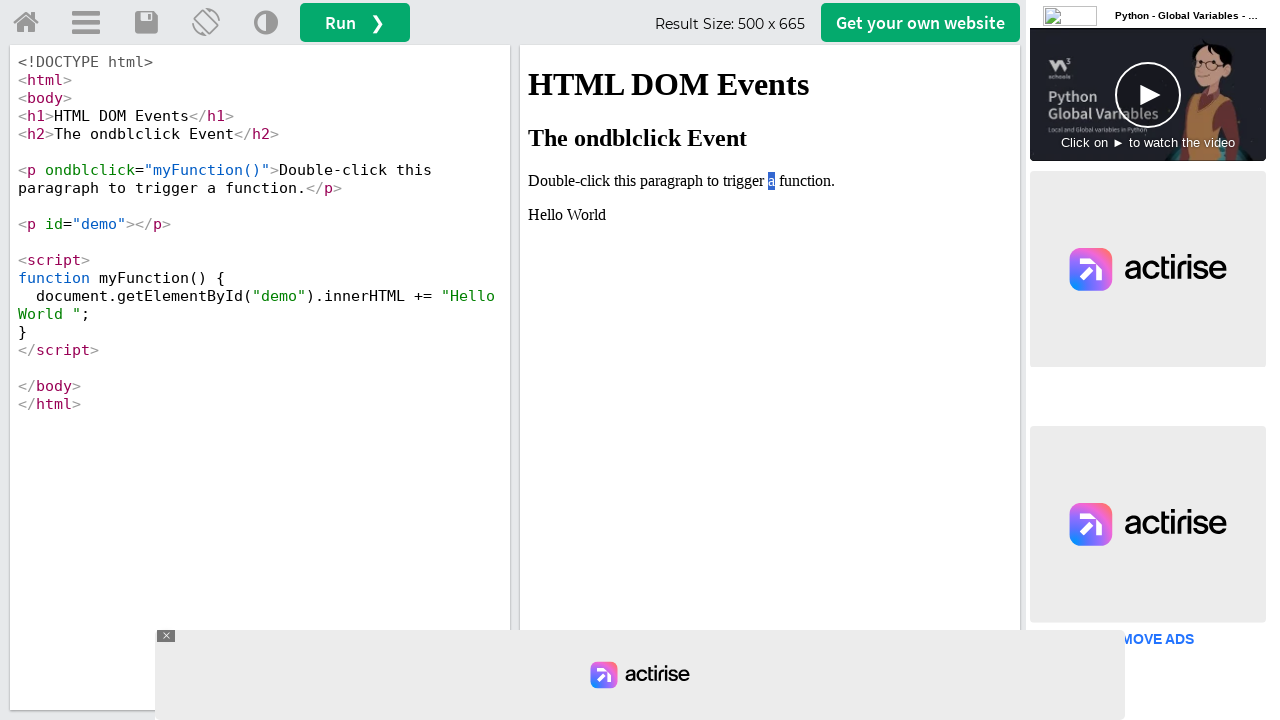

Waited 1 second for double-click result to be visible
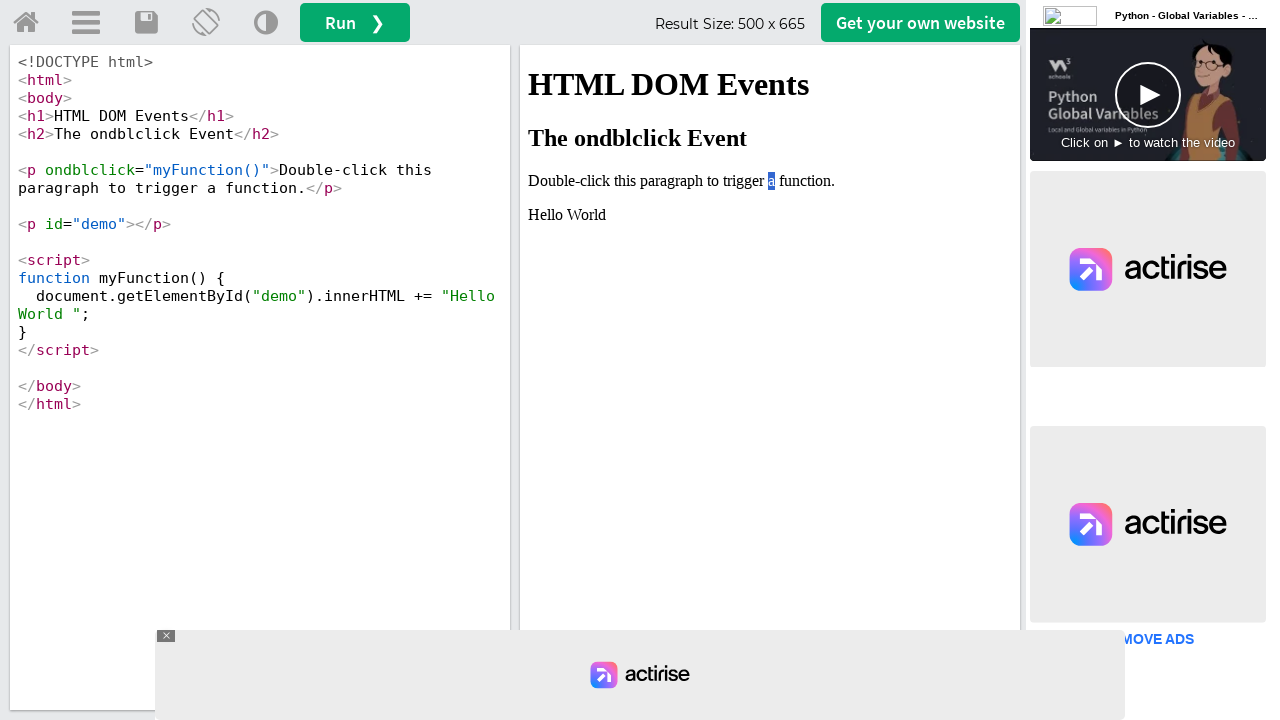

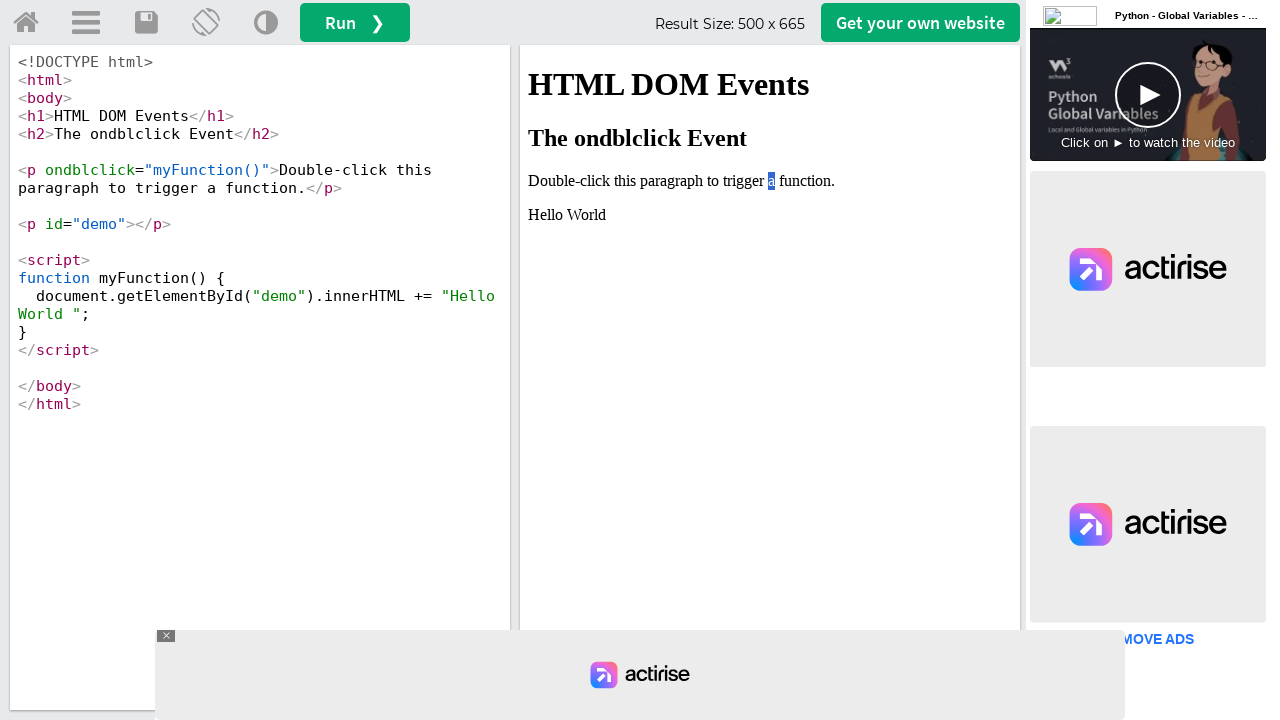